Tests React Semantic UI dropdown selection functionality

Starting URL: https://react.semantic-ui.com/maximize/dropdown-example-selection/

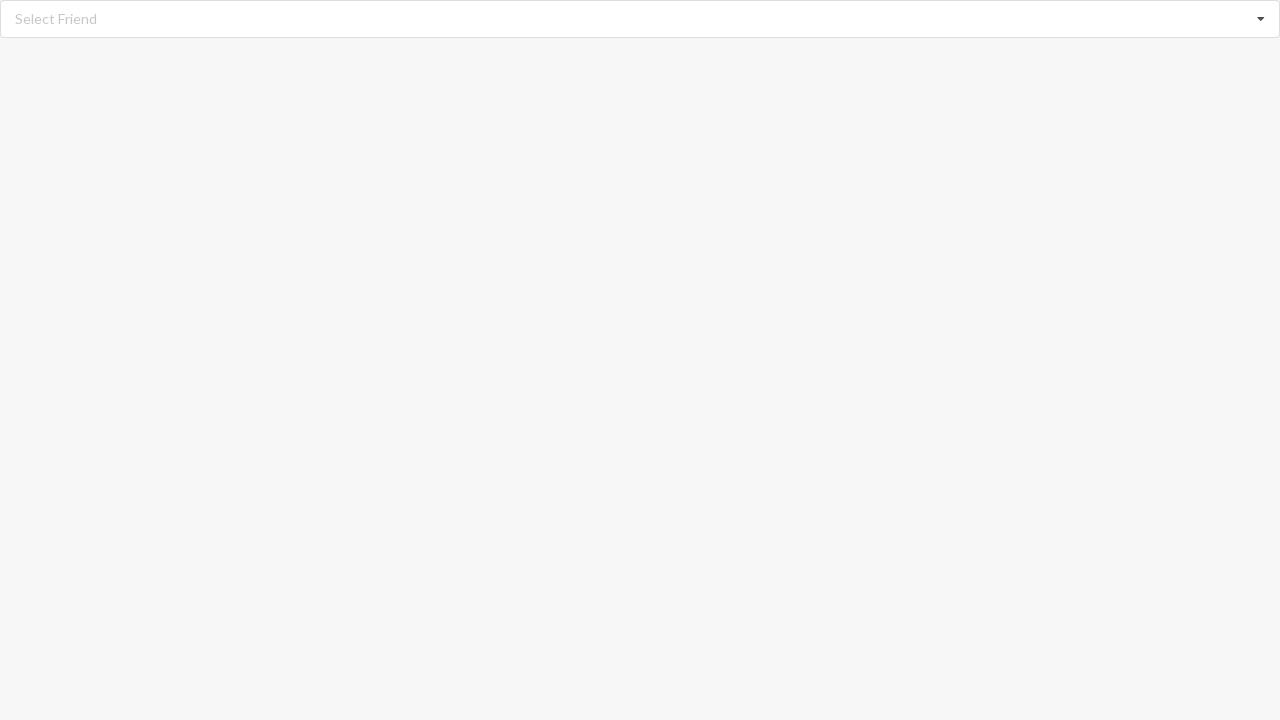

Clicked on the React Semantic UI dropdown to open it at (640, 19) on div.ui.fluid.selection.dropdown
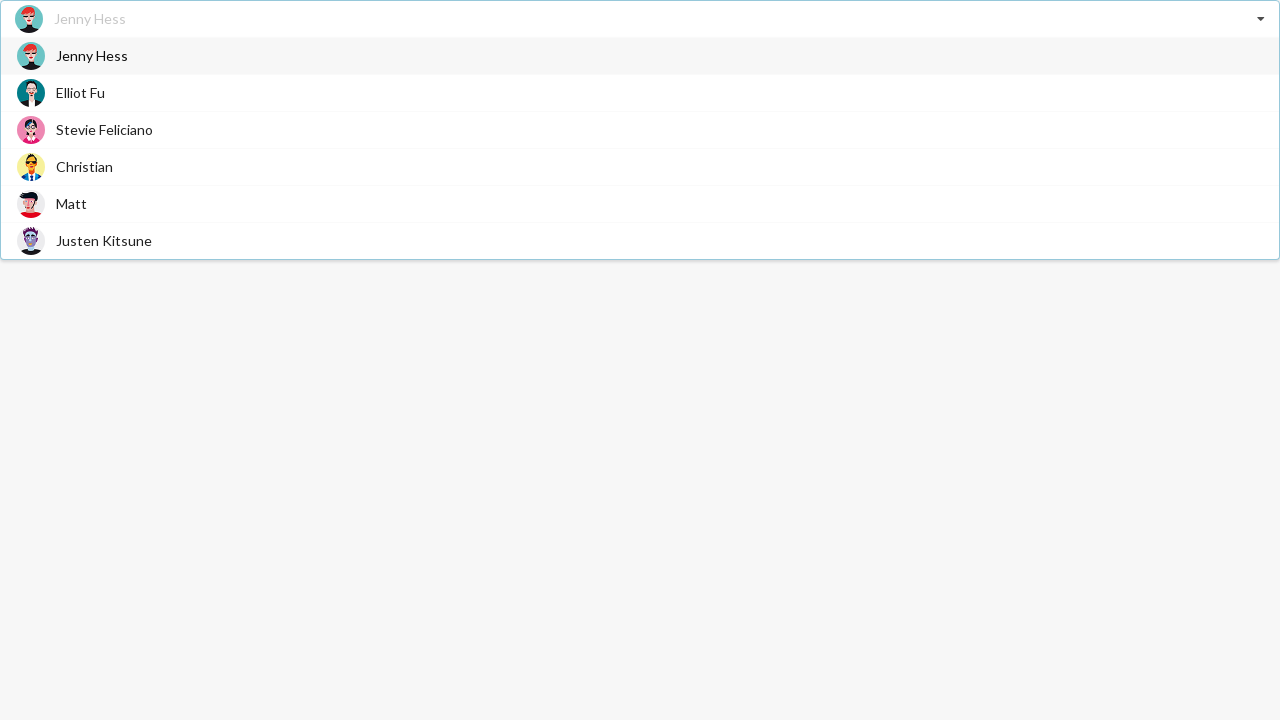

Dropdown menu items appeared
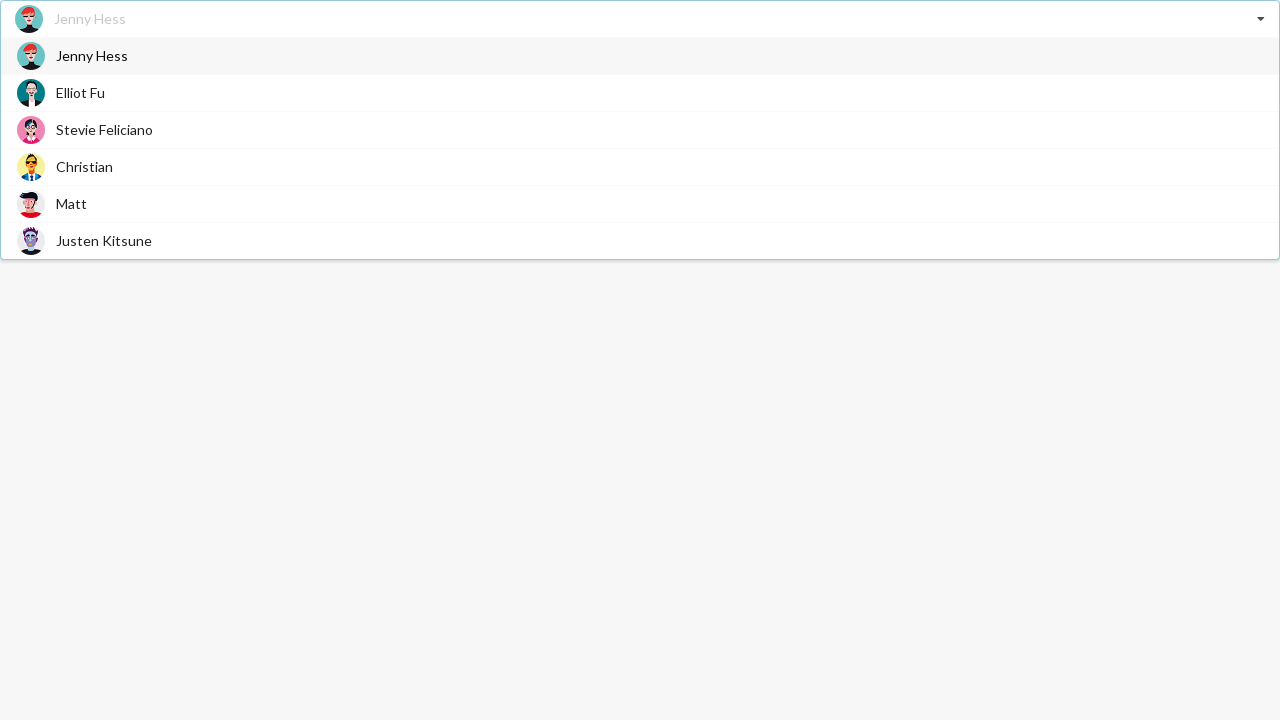

Selected 'Matt' from the dropdown options at (640, 204) on div.visible.menu.transition div:has-text('Matt')
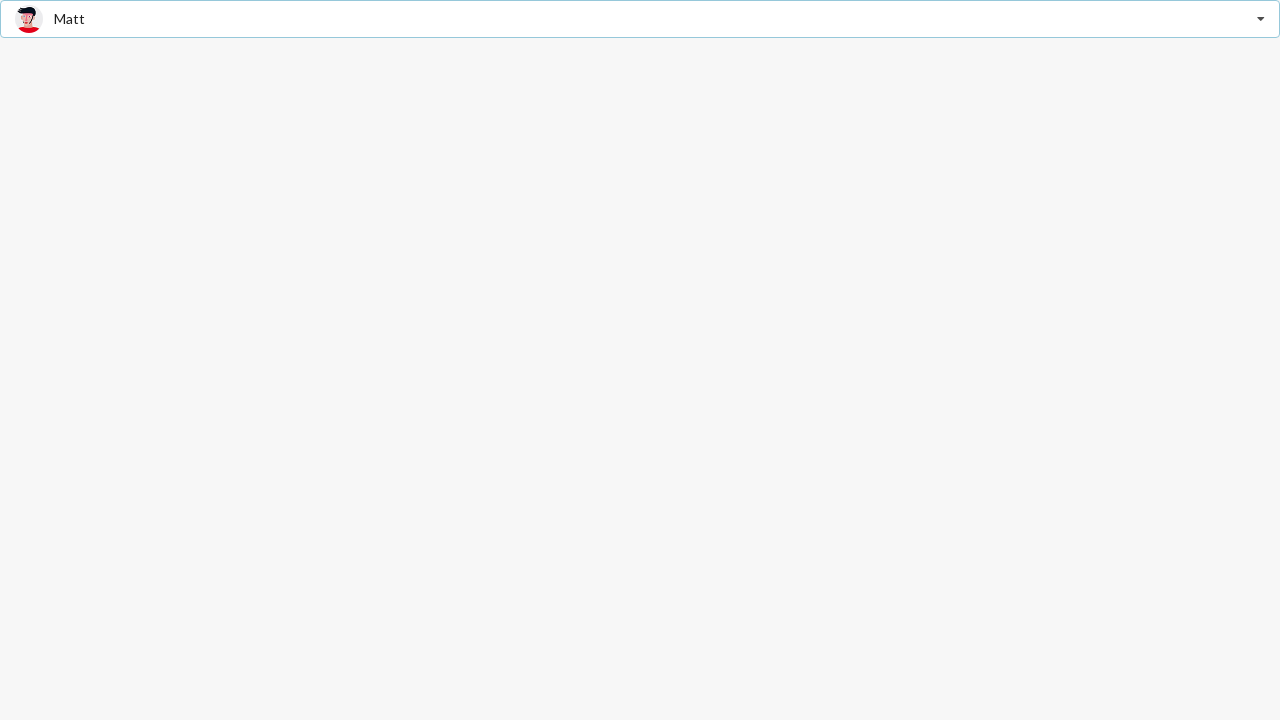

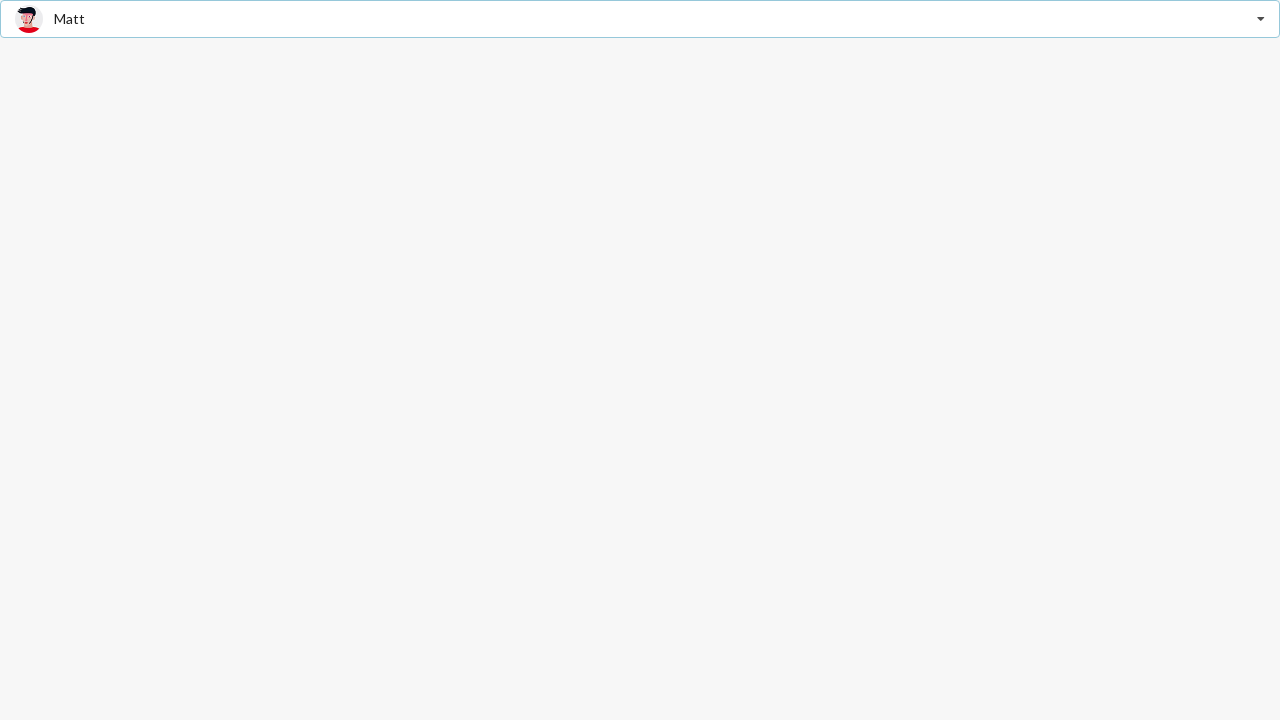